Tests that HTML heading tags (h1-h6) are present on the page in proper sequence without skipping levels

Starting URL: https://www.alojamiento.io/property/apartamentos-centro-coló3n/BC-189483

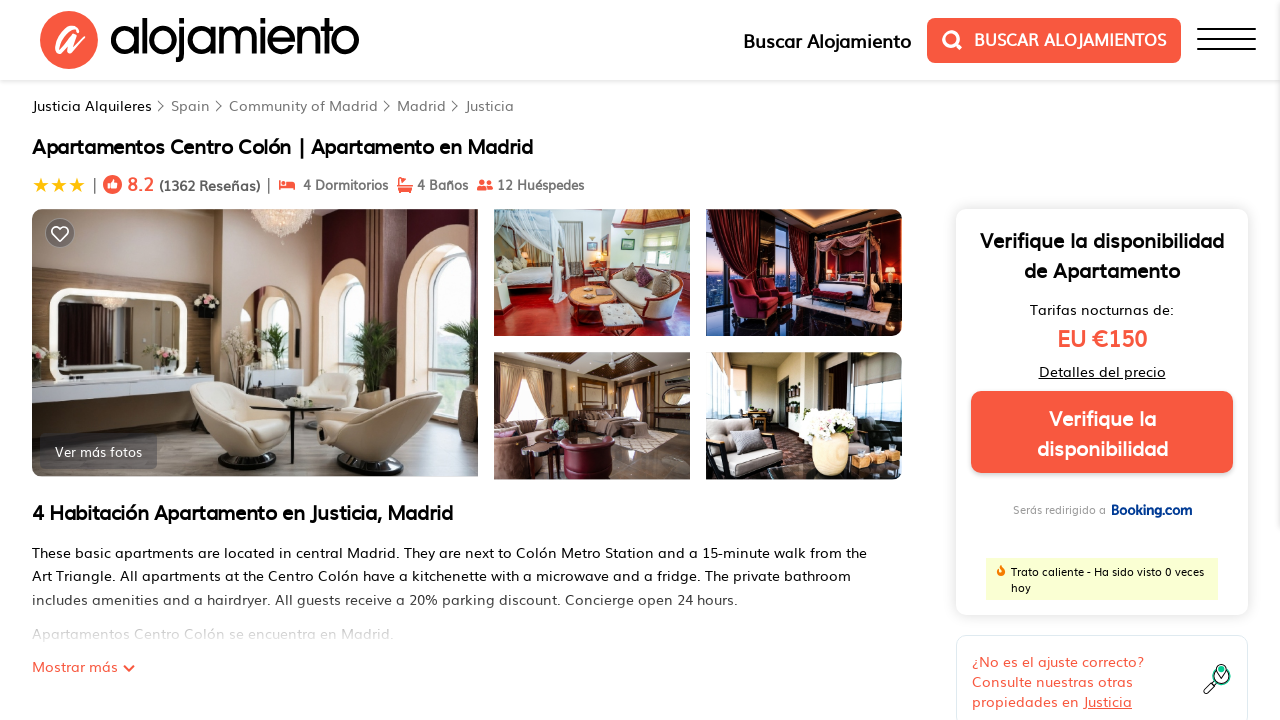

Navigated to property page
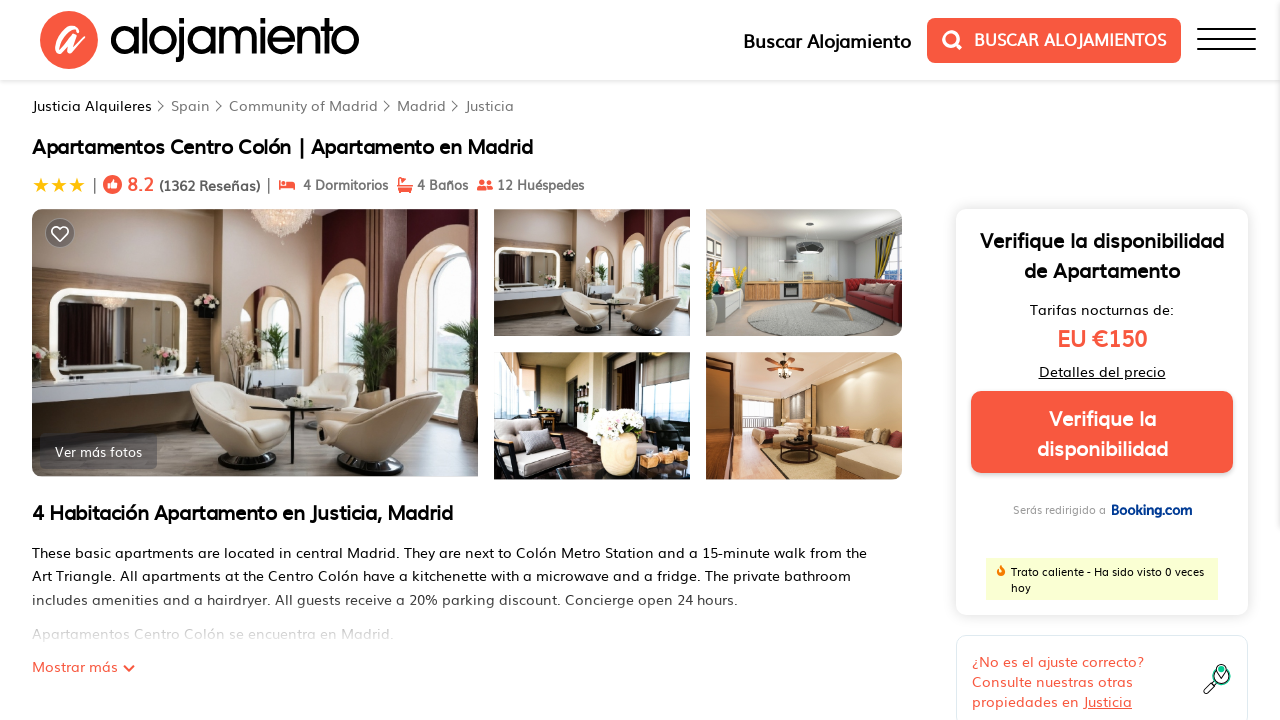

Waited for HTML heading tags (h1-h6) to be present on the page
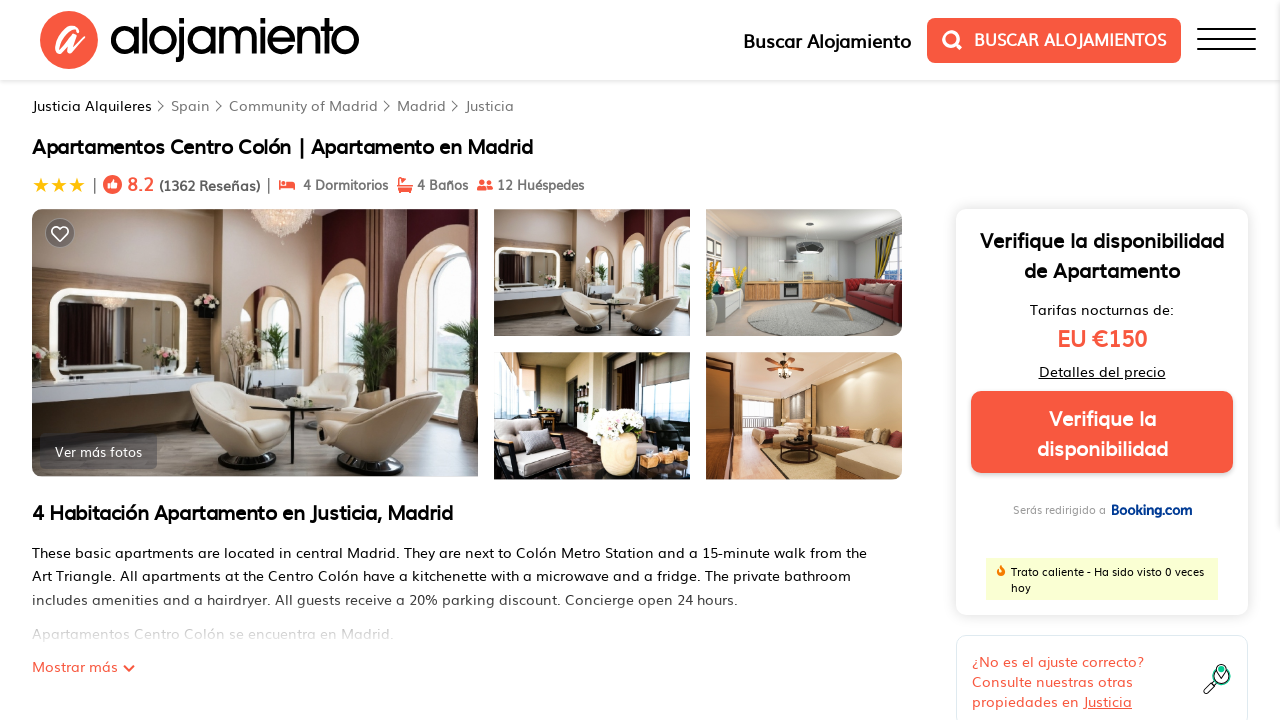

Located all heading elements (h1-h6) on the page
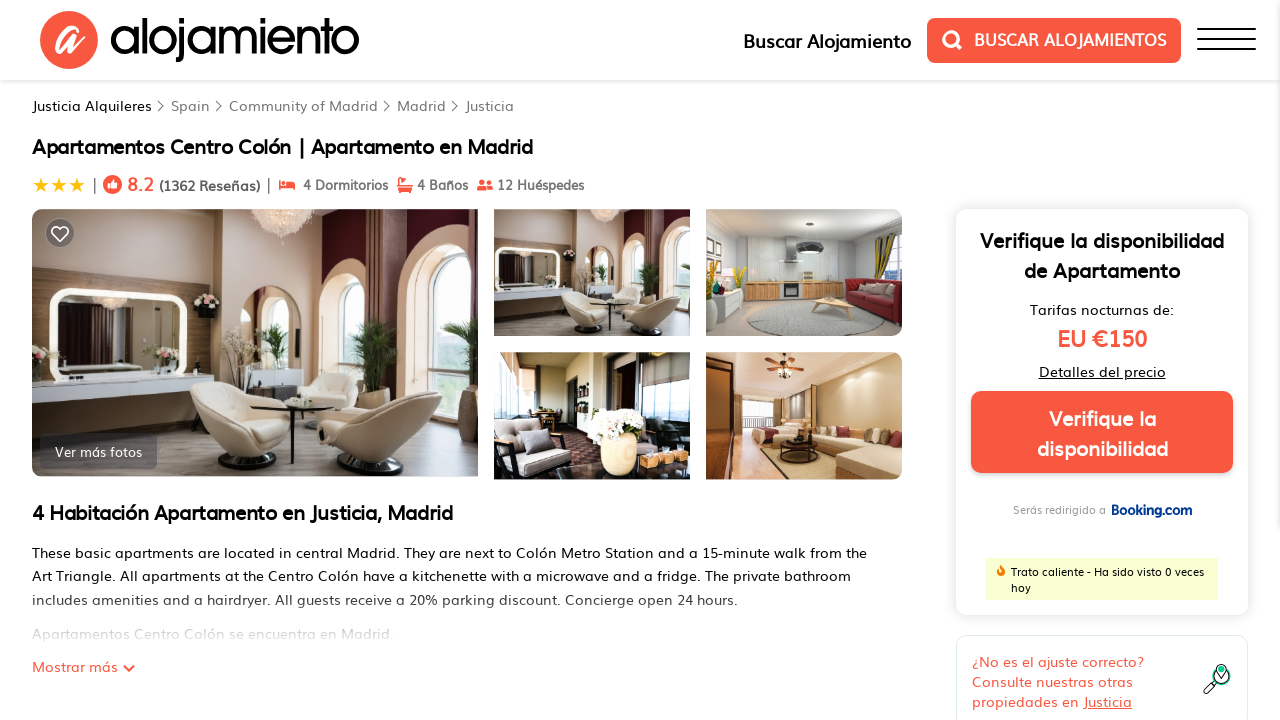

Waited for the first heading to be visible
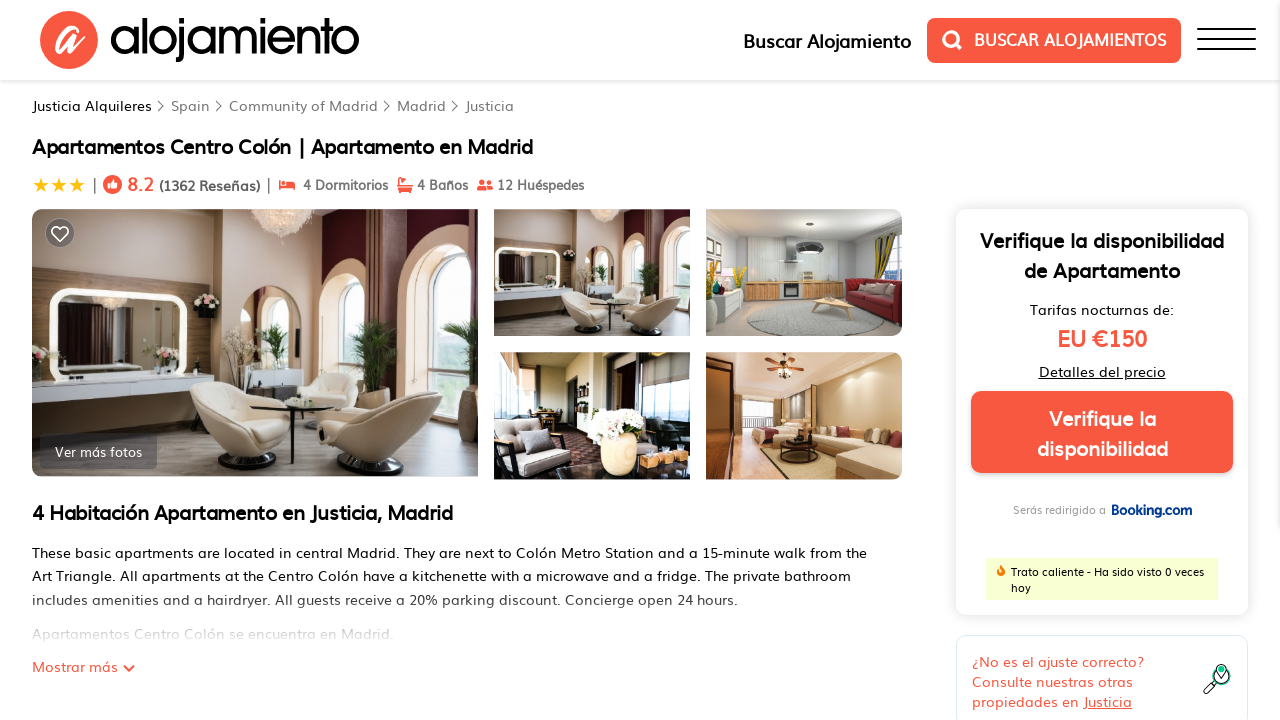

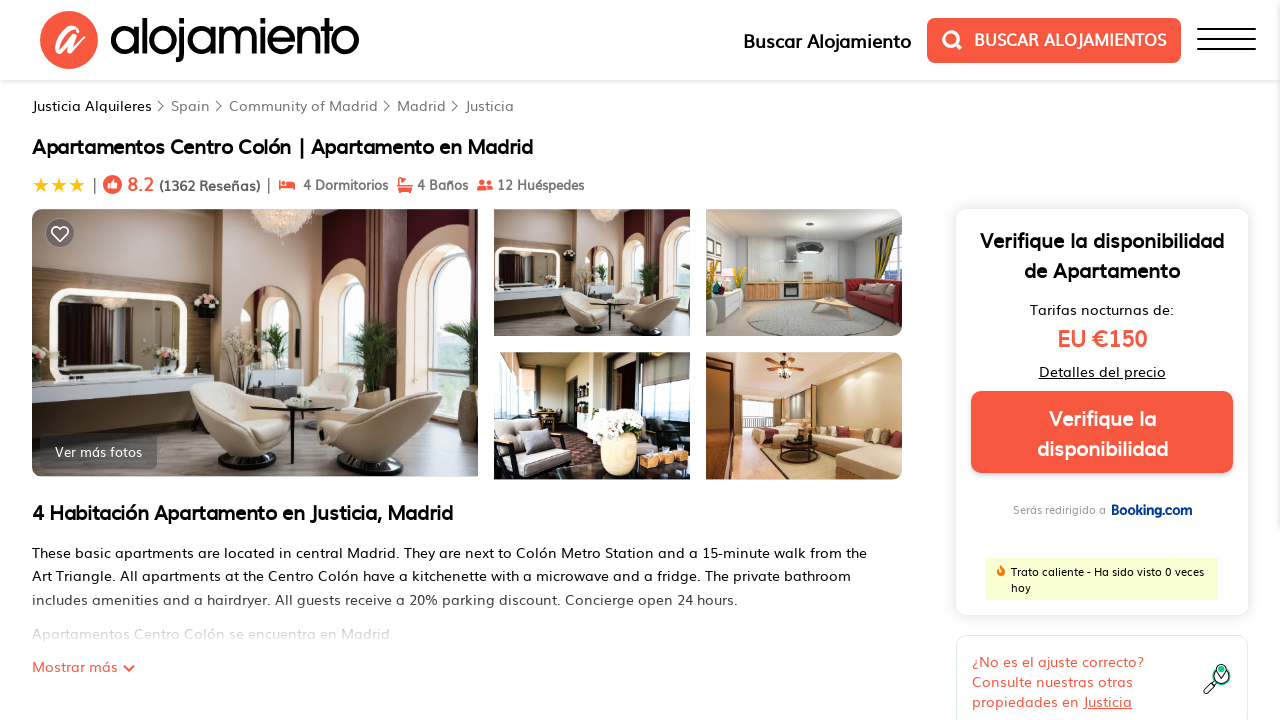